Tests basic HTML form controls by filling in first name and last name fields, selecting a checkbox for English language, clicking the register button, and then clicking a link to navigate to the home page.

Starting URL: https://www.hyrtutorials.com/p/basic-controls.html

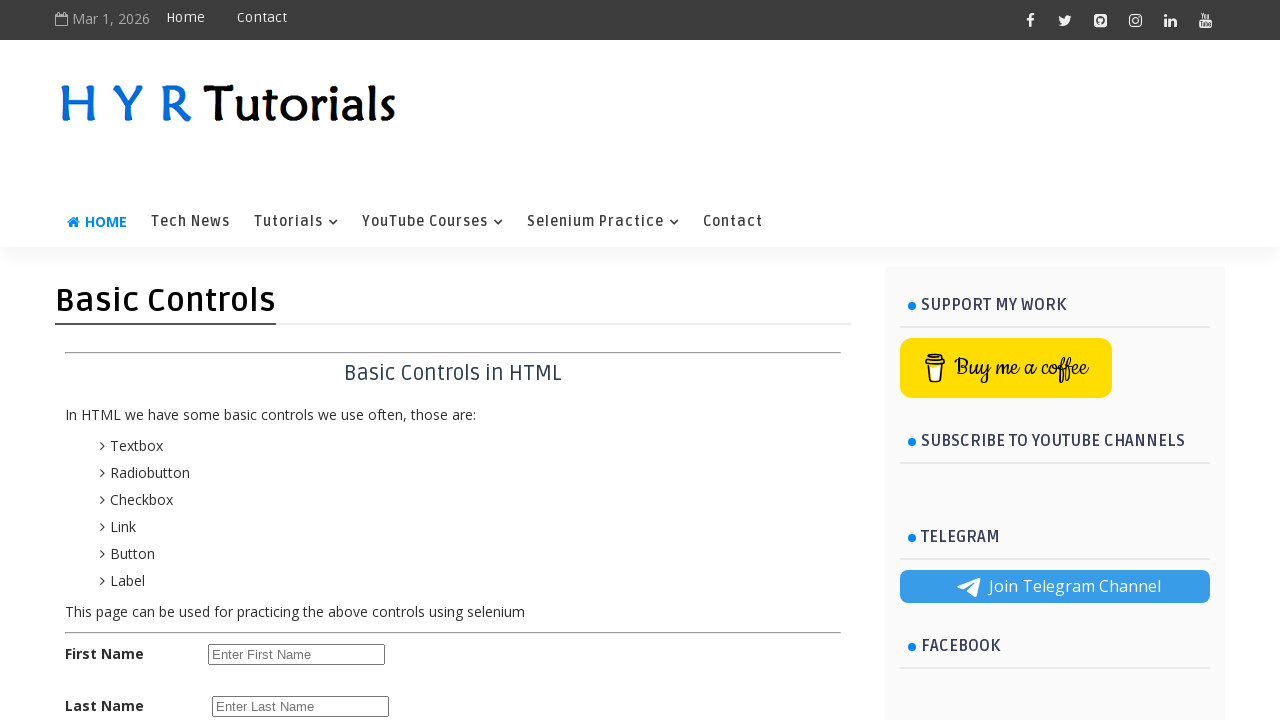

Filled first name field with 'Nirmal' on #firstName
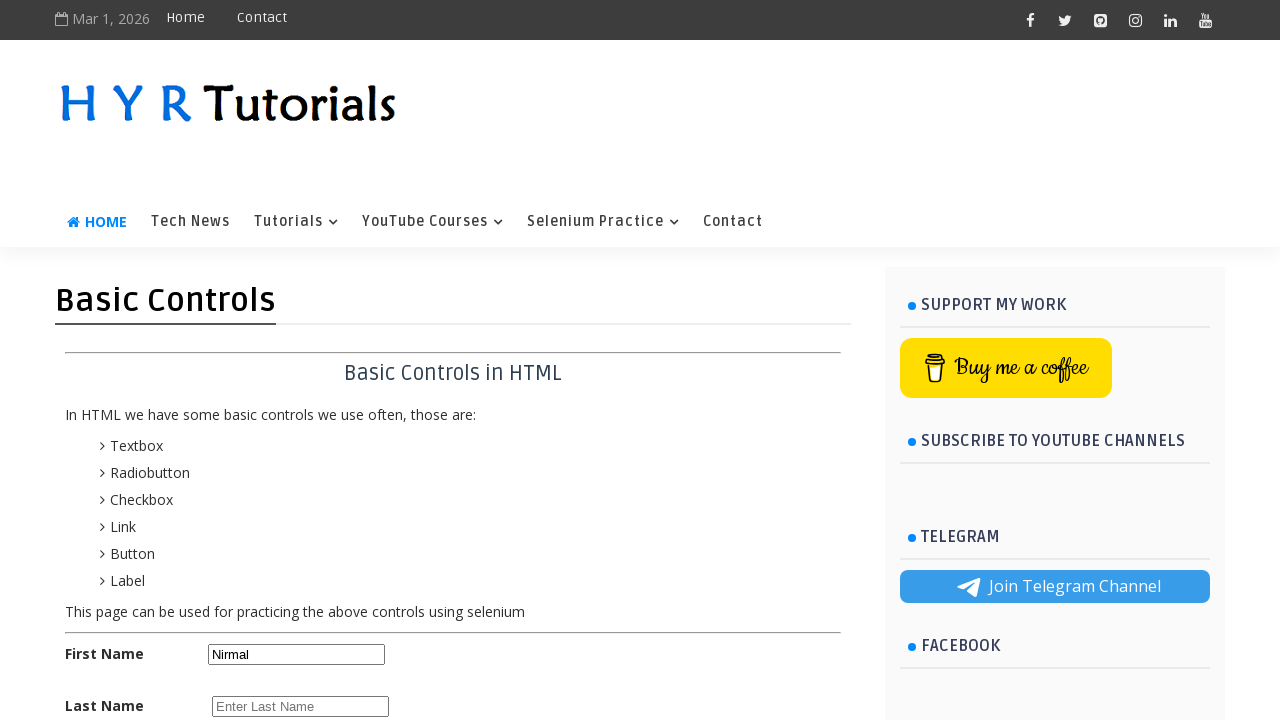

Filled last name field with 'K' on input#lastName
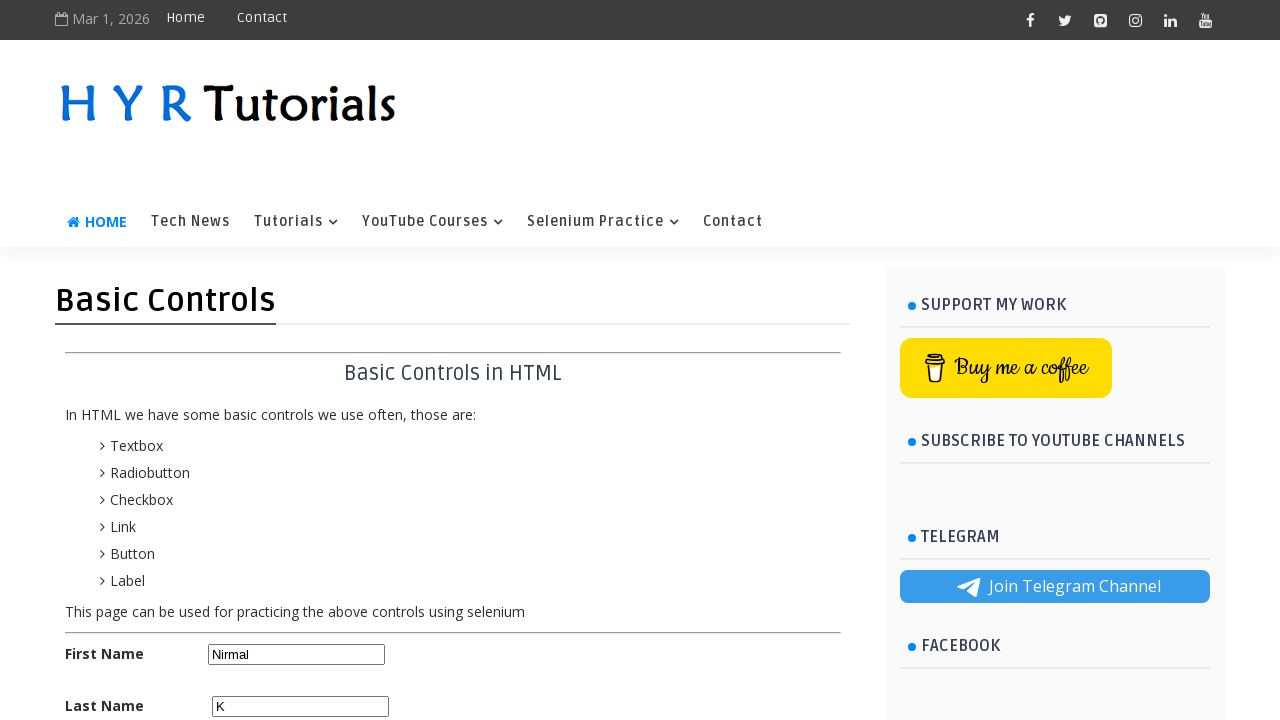

Selected English language checkbox at (216, 360) on #englishchbx
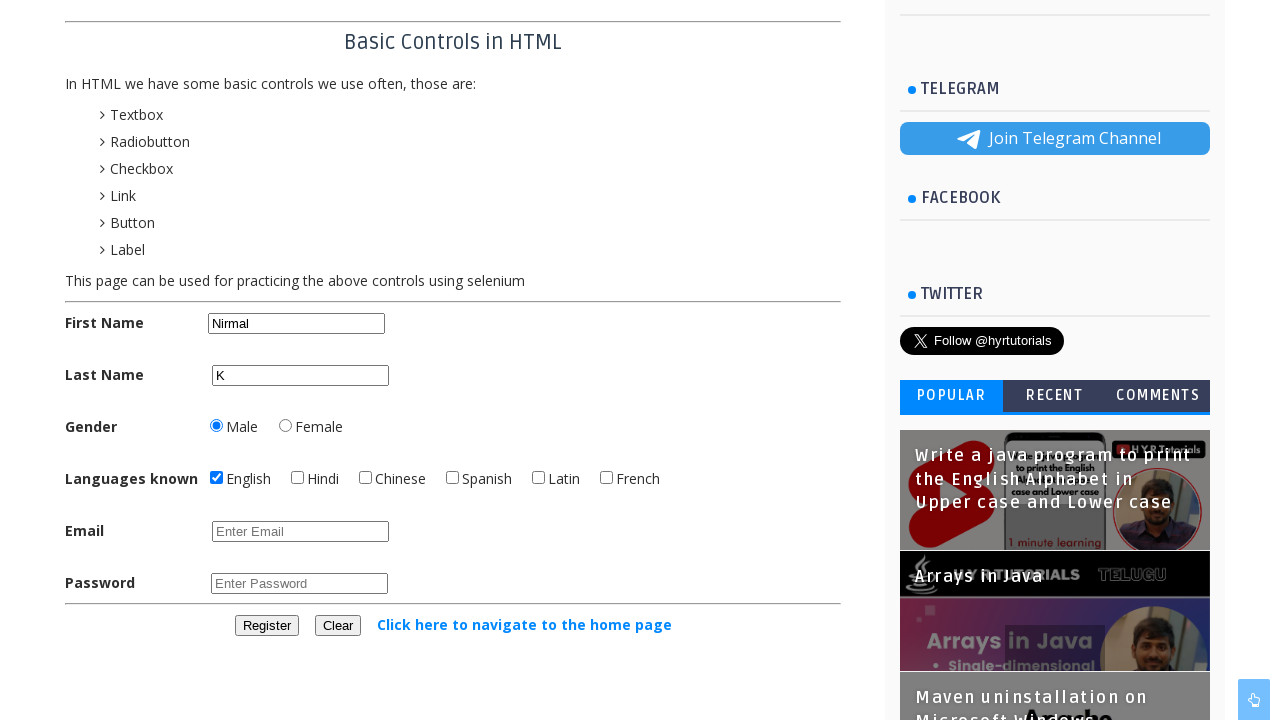

Clicked register button at (266, 626) on #registerbtn
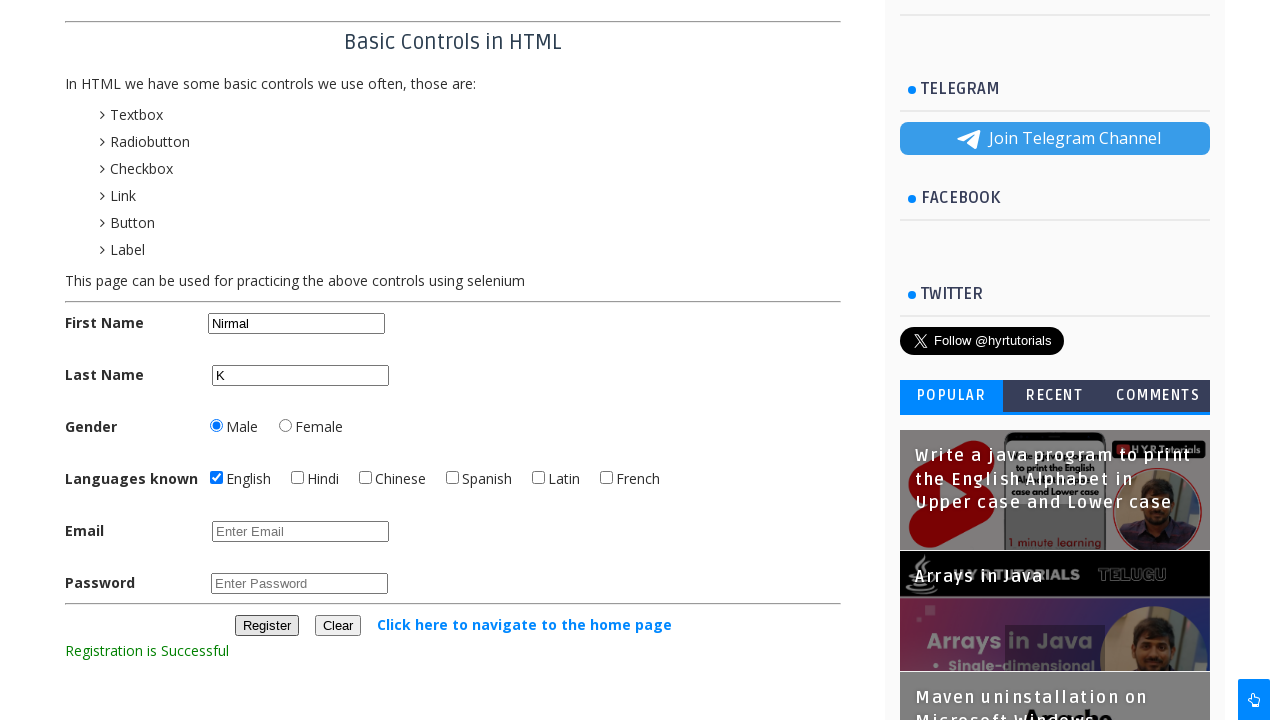

Waited for registration to process
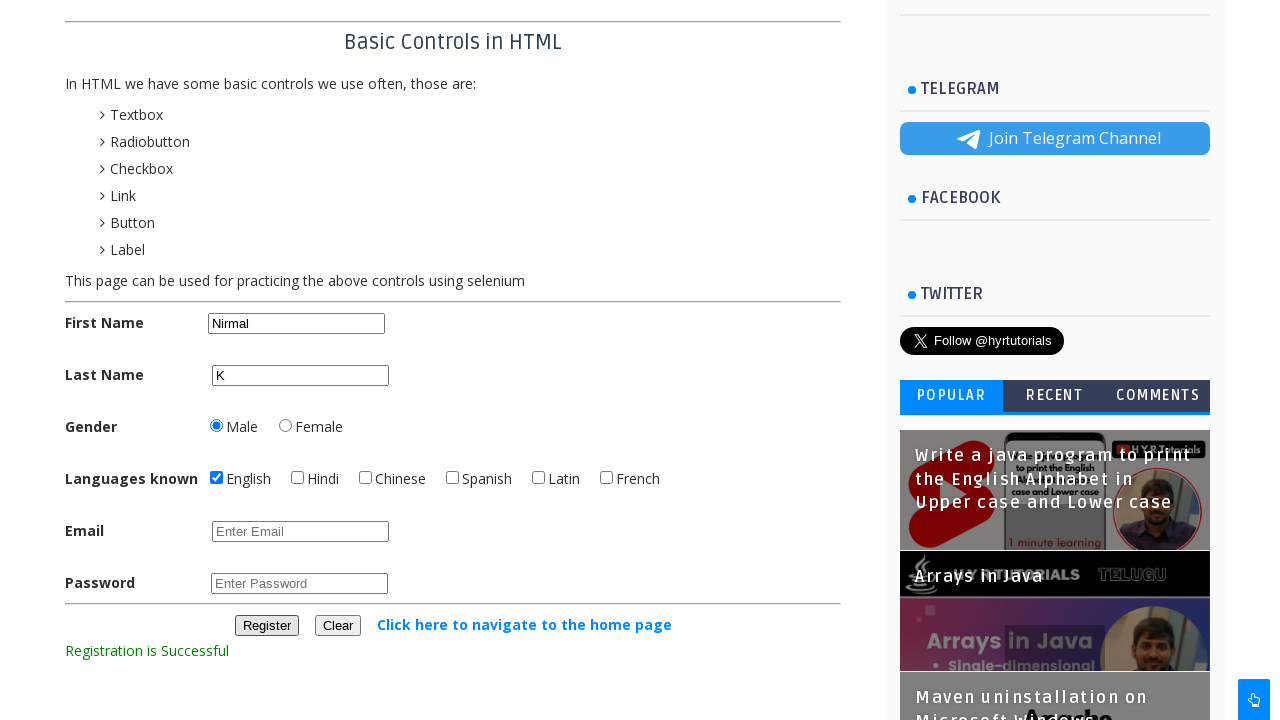

Clicked link to navigate to home page at (524, 624) on text=Click here to navigate to the home page
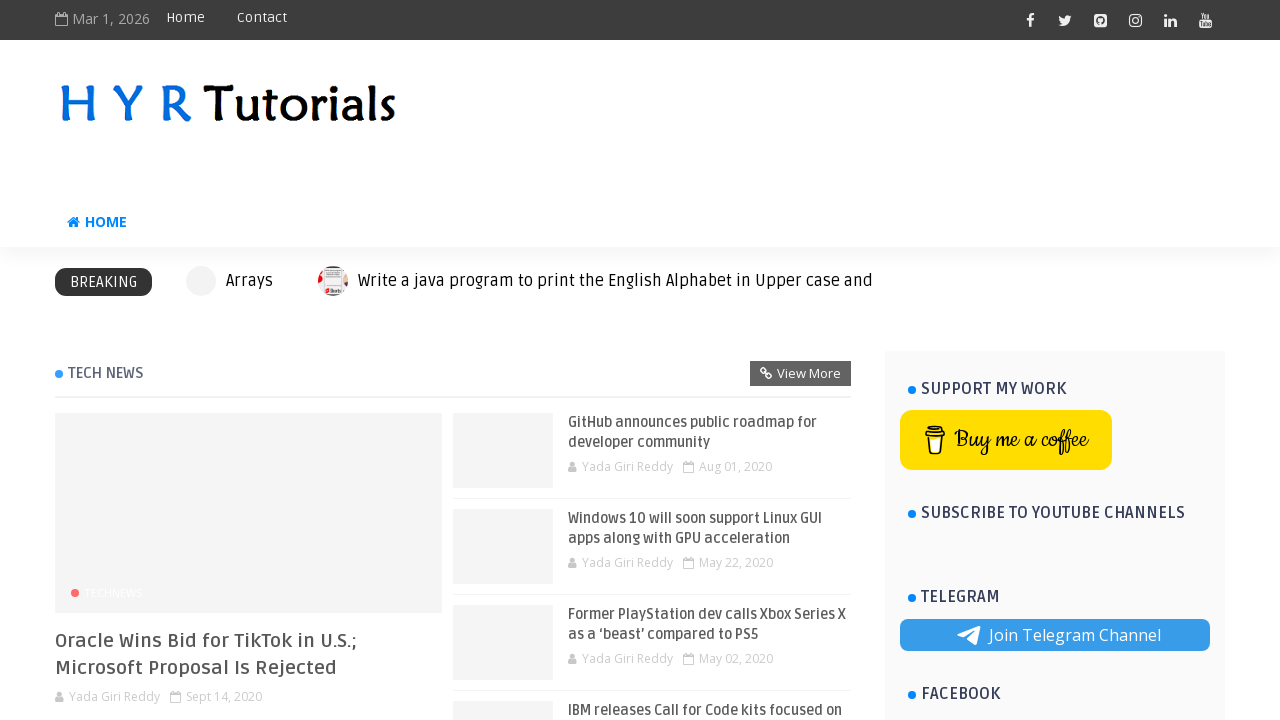

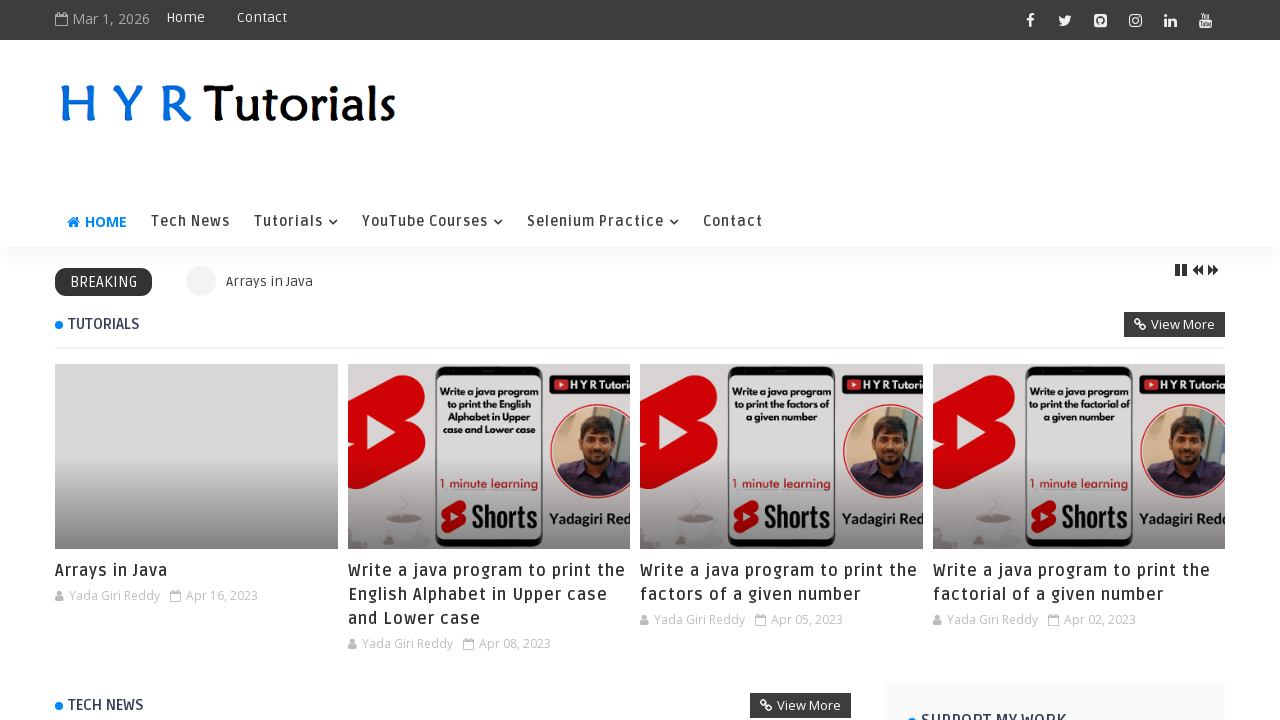